Navigates to a CSDN blog page and verifies that article links are present on the page

Starting URL: https://blog.csdn.net/lzw_java?type=blog

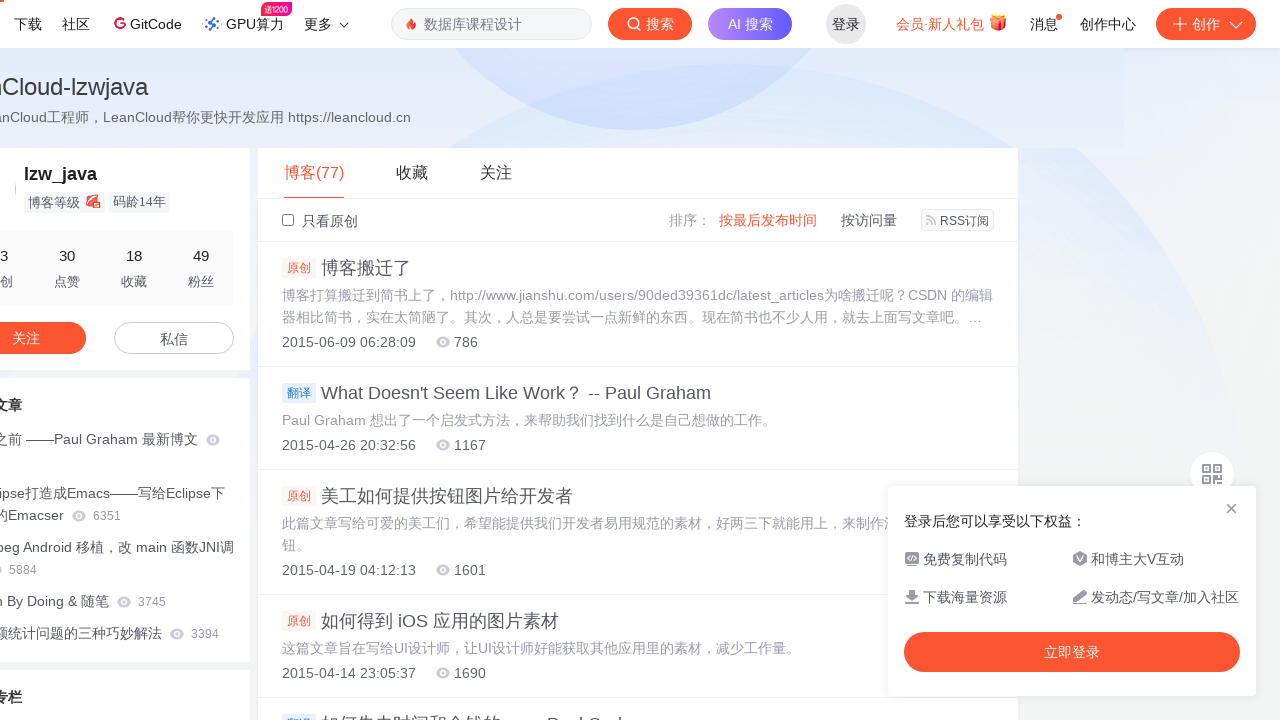

Waited for page to load - links are present
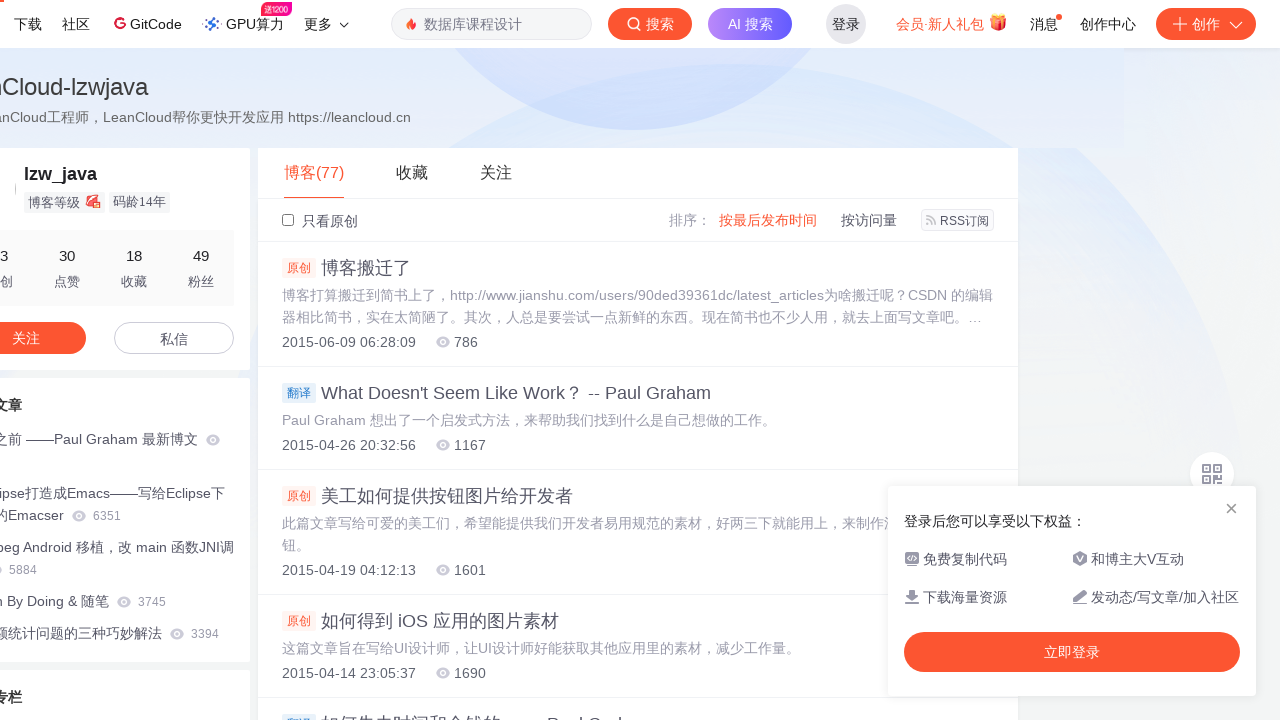

Verified that article links from blog.csdn.net are present on the page
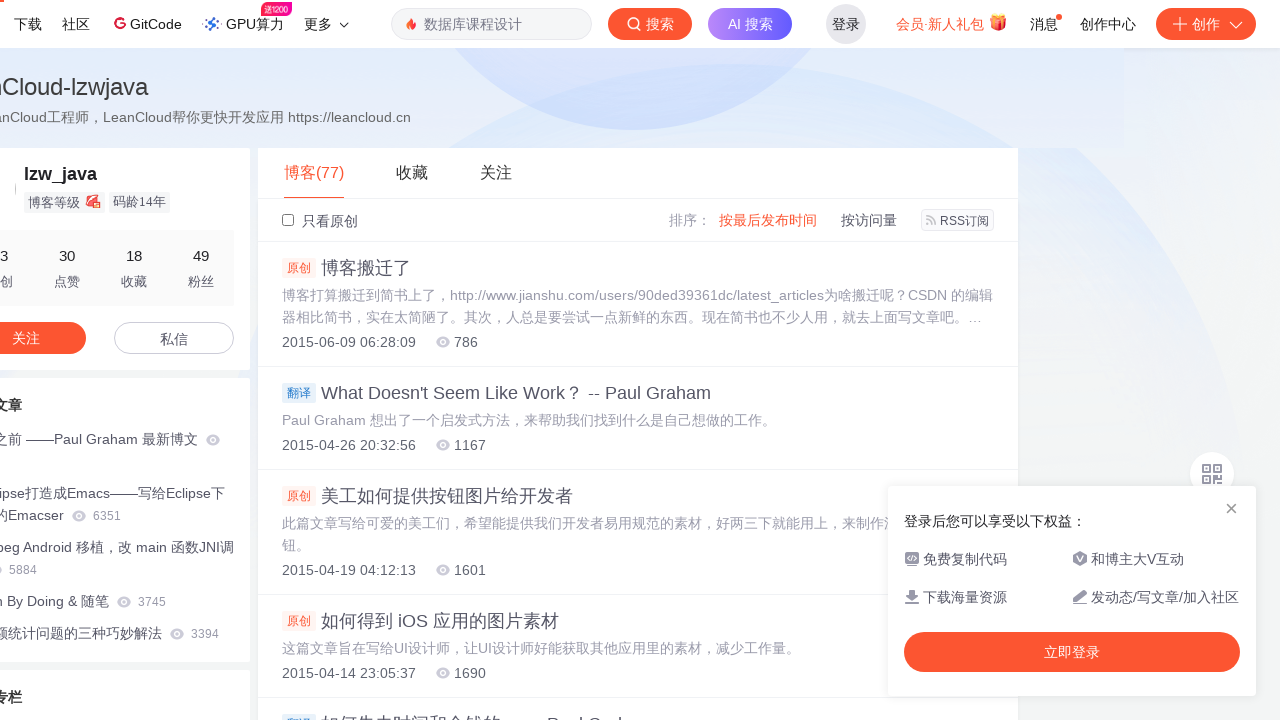

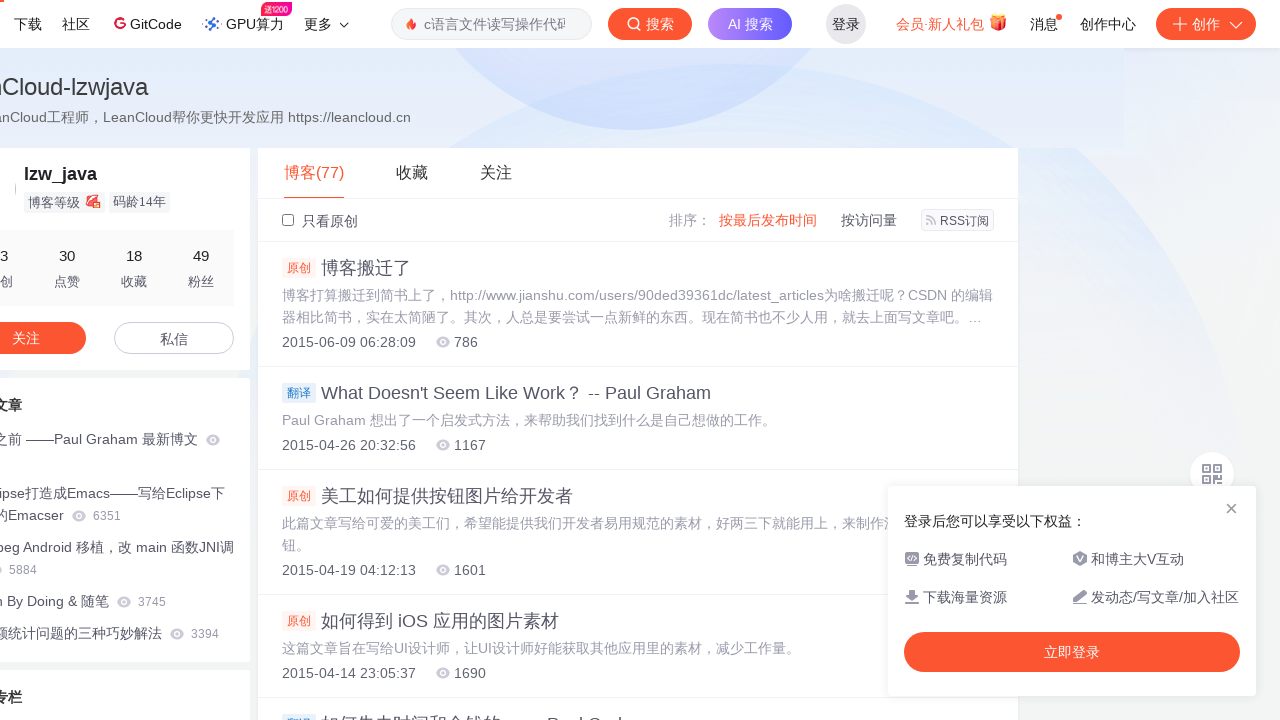